Tests unchecking a checked checkbox and verifying its unchecked state

Starting URL: https://saucelabs.com/test/guinea-pig

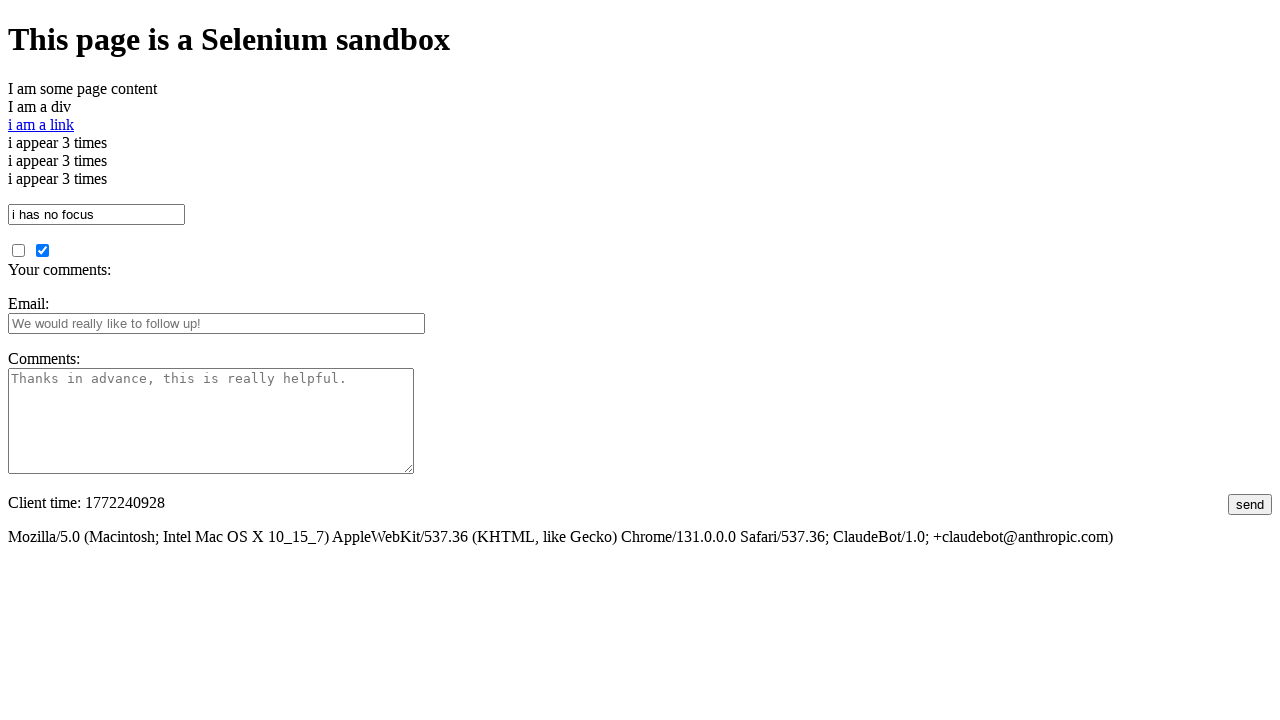

Unchecked the pre-checked checkbox at (42, 250) on #checked_checkbox
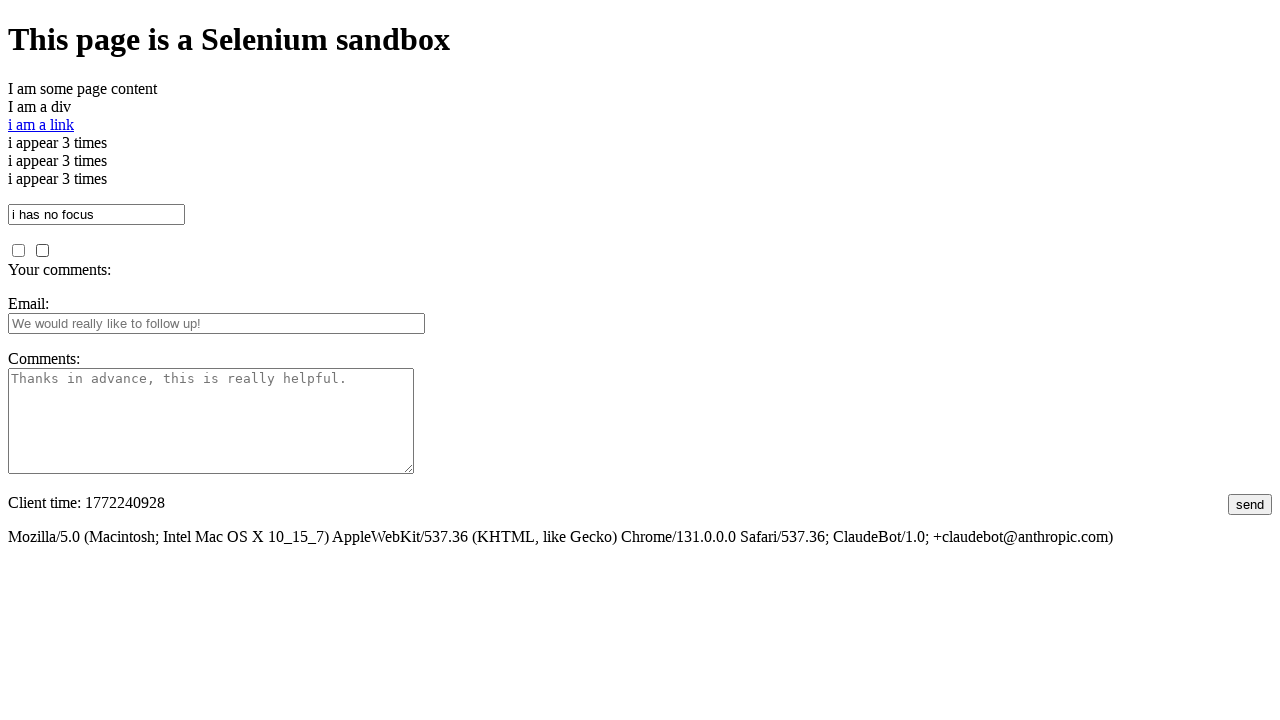

Verified the checkbox is now unchecked
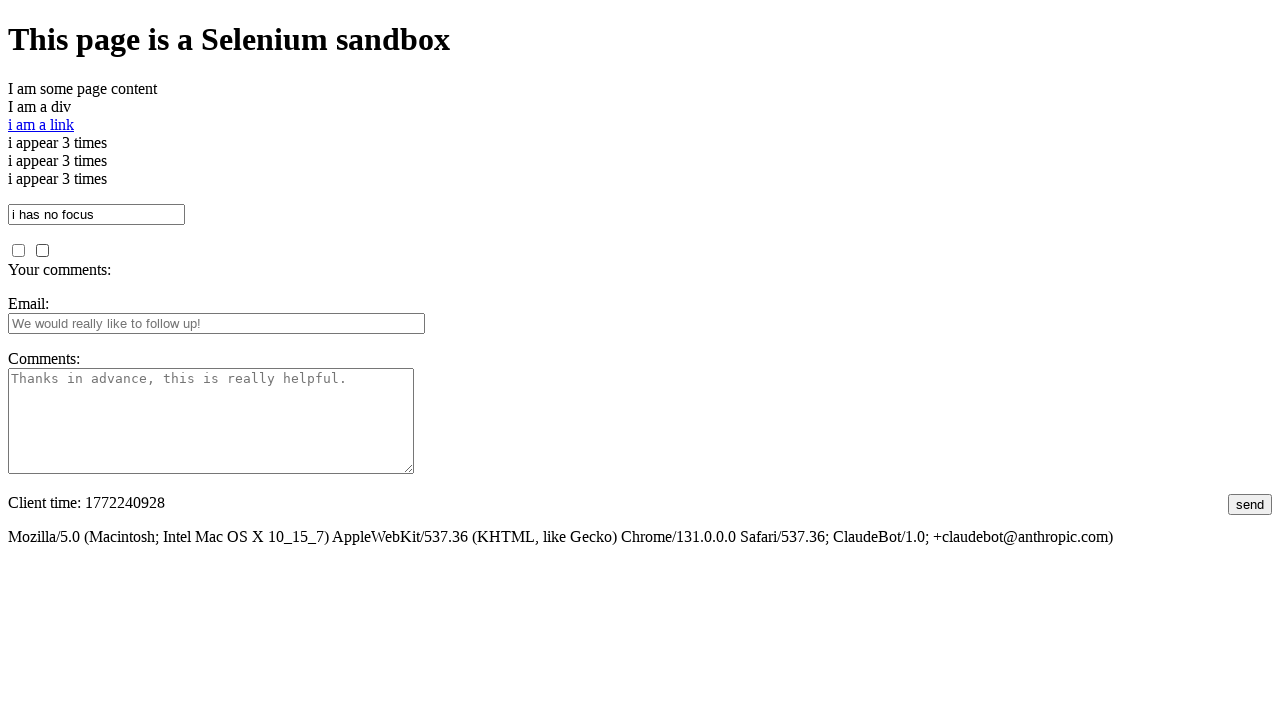

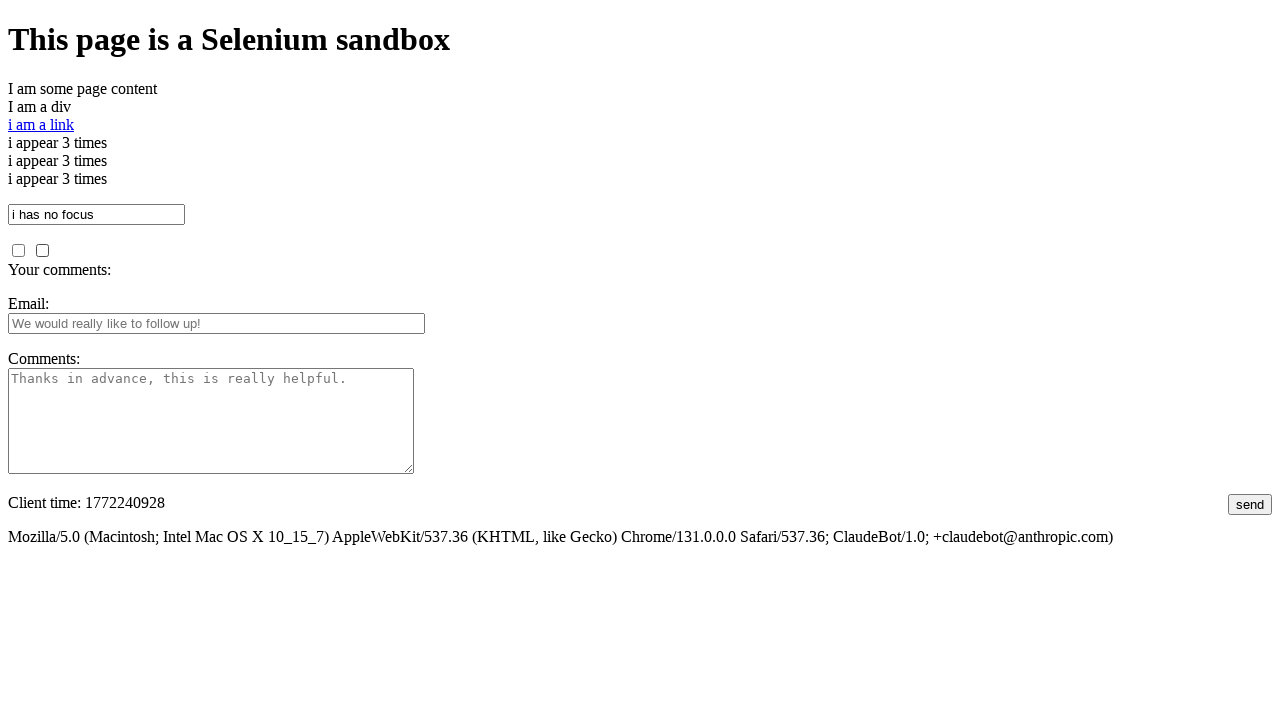